Tests modal dialog functionality by opening small and large modals, reading their content, and closing them

Starting URL: https://demoqa.com/modal-dialogs/

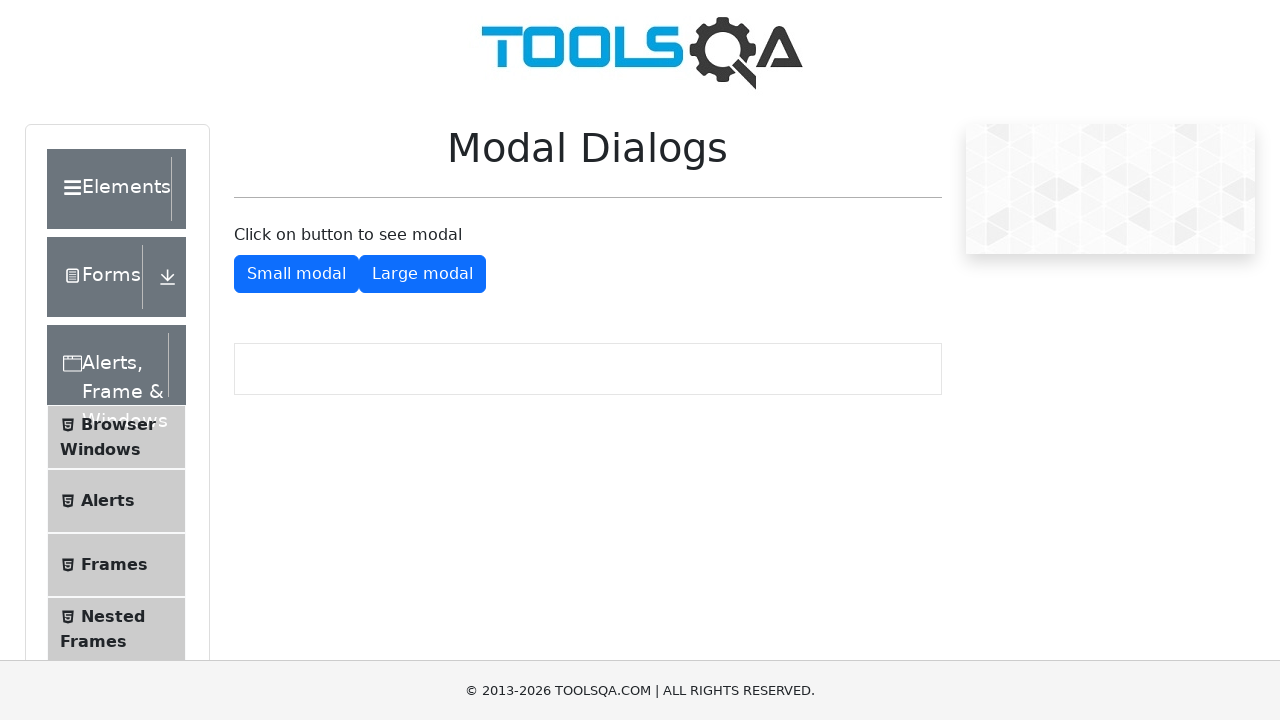

Located all buttons on the modal dialogs page
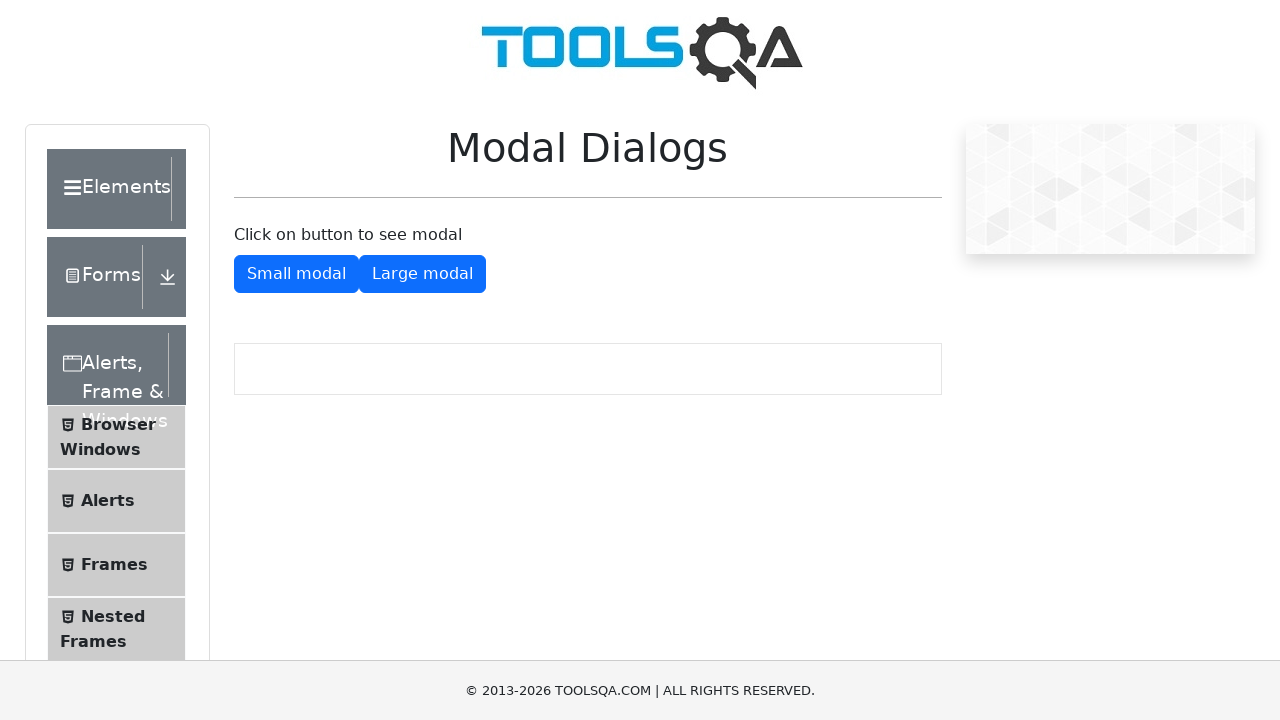

Clicked second button to open small modal at (296, 274) on button >> nth=1
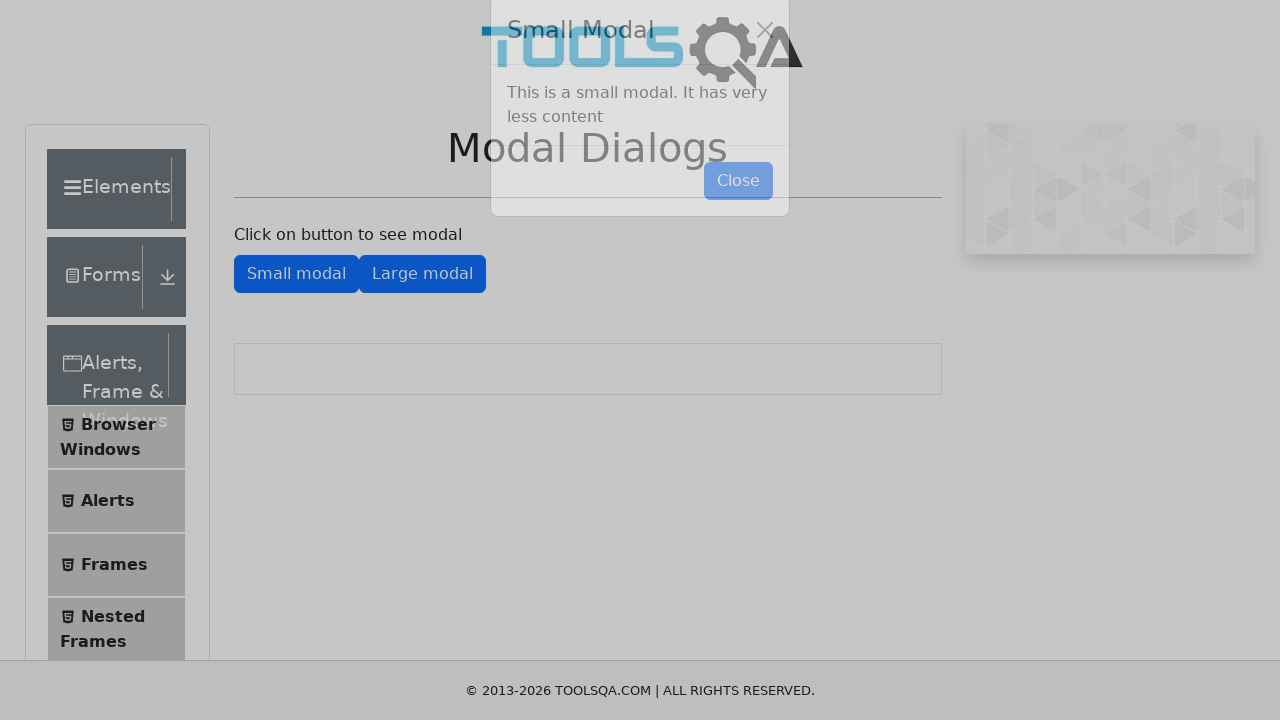

Read small modal body text
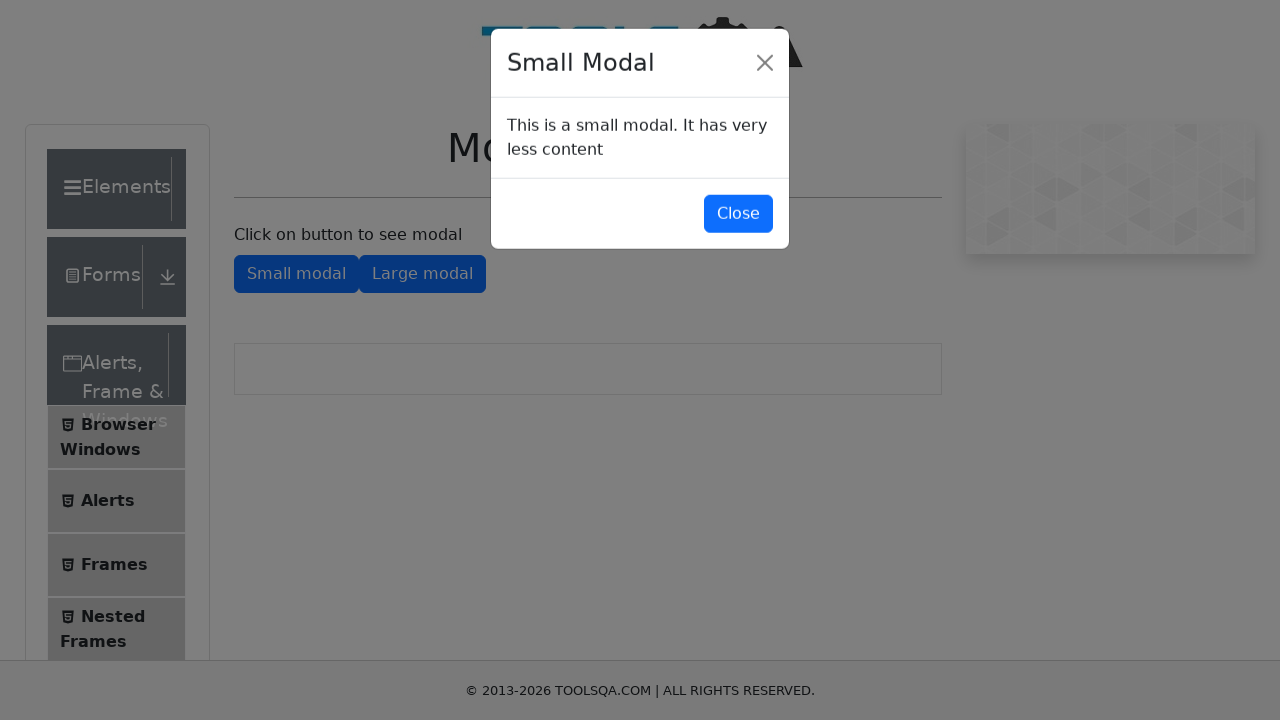

Closed small modal by clicking close button at (738, 214) on #closeSmallModal
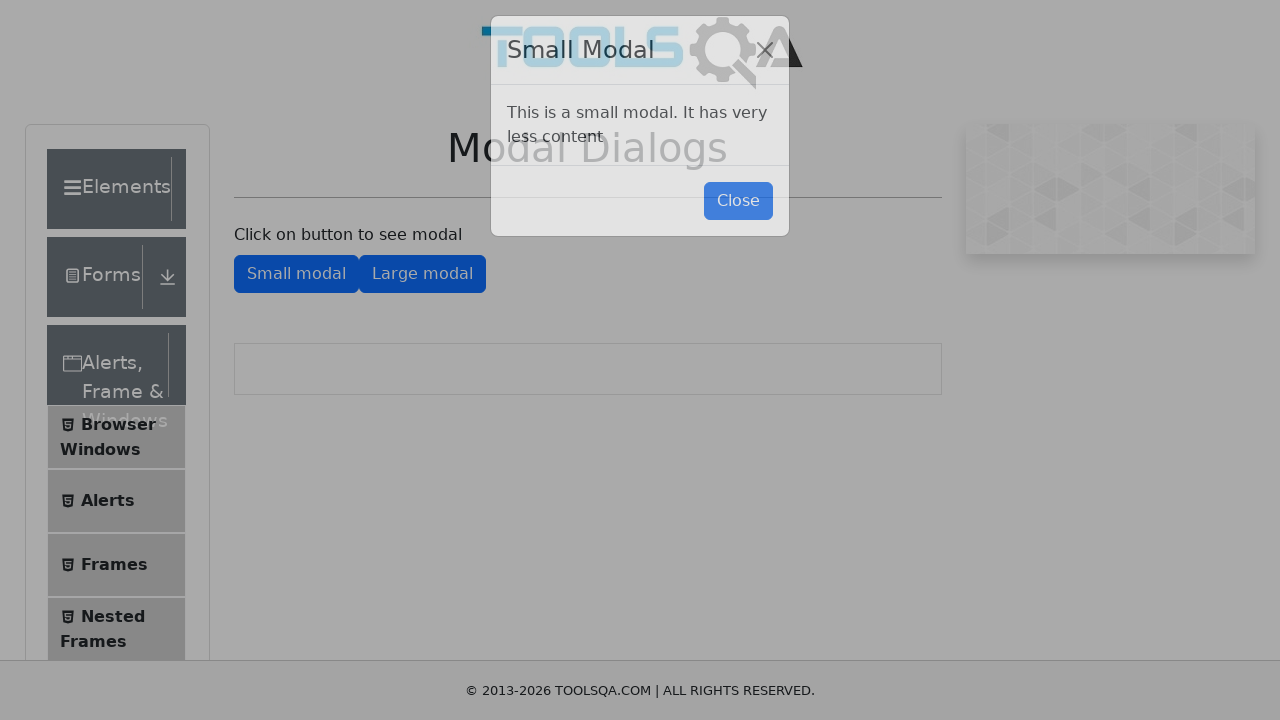

Clicked third button to open large modal at (422, 274) on button >> nth=2
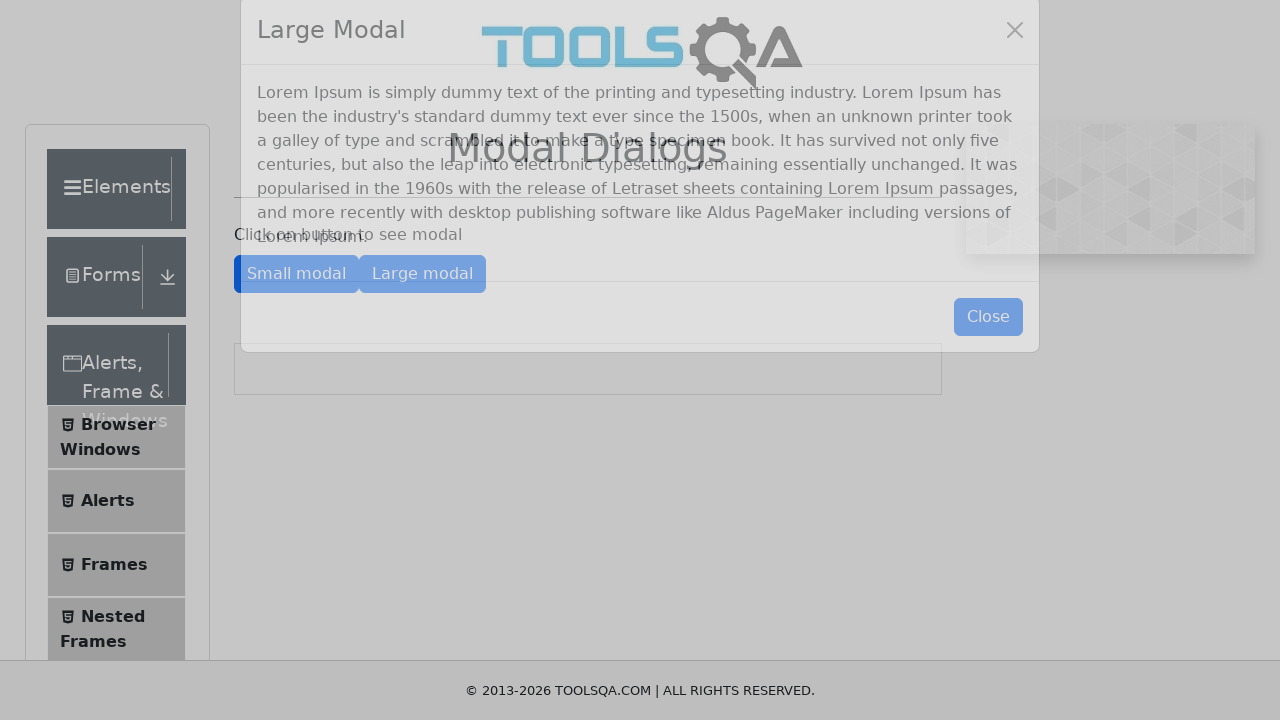

Read large modal body text
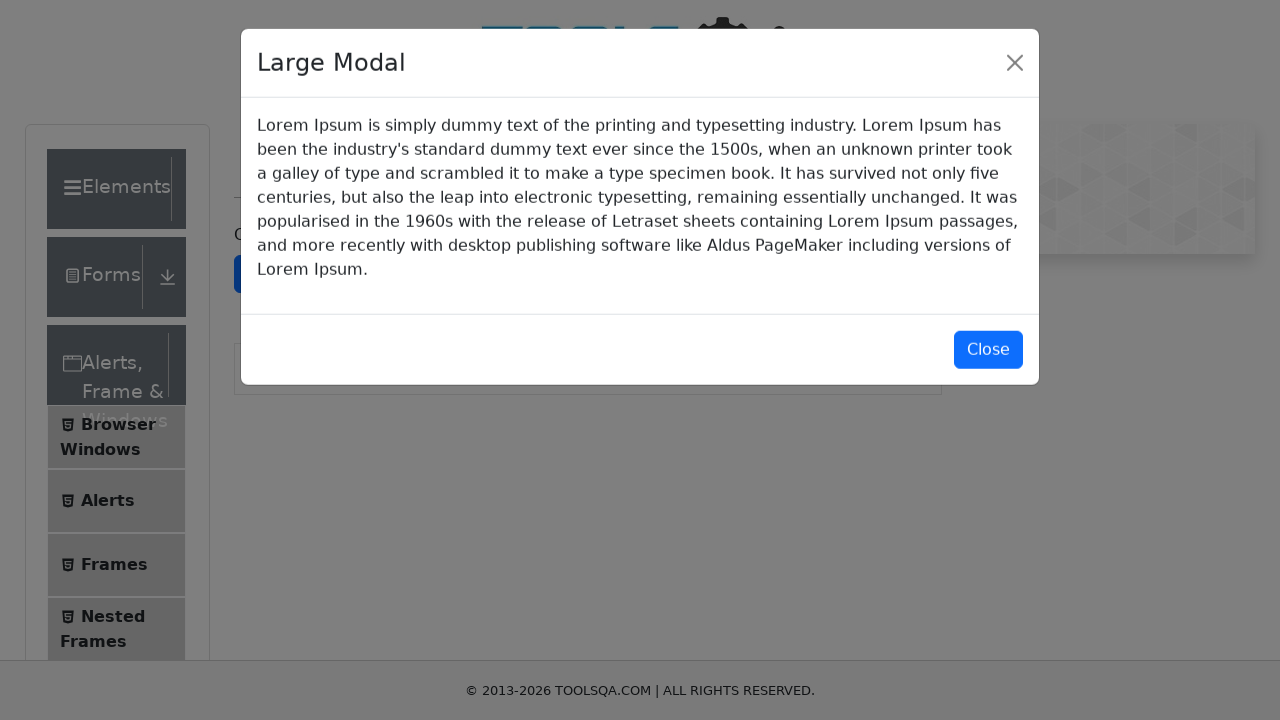

Closed large modal by clicking close button at (988, 350) on #closeLargeModal
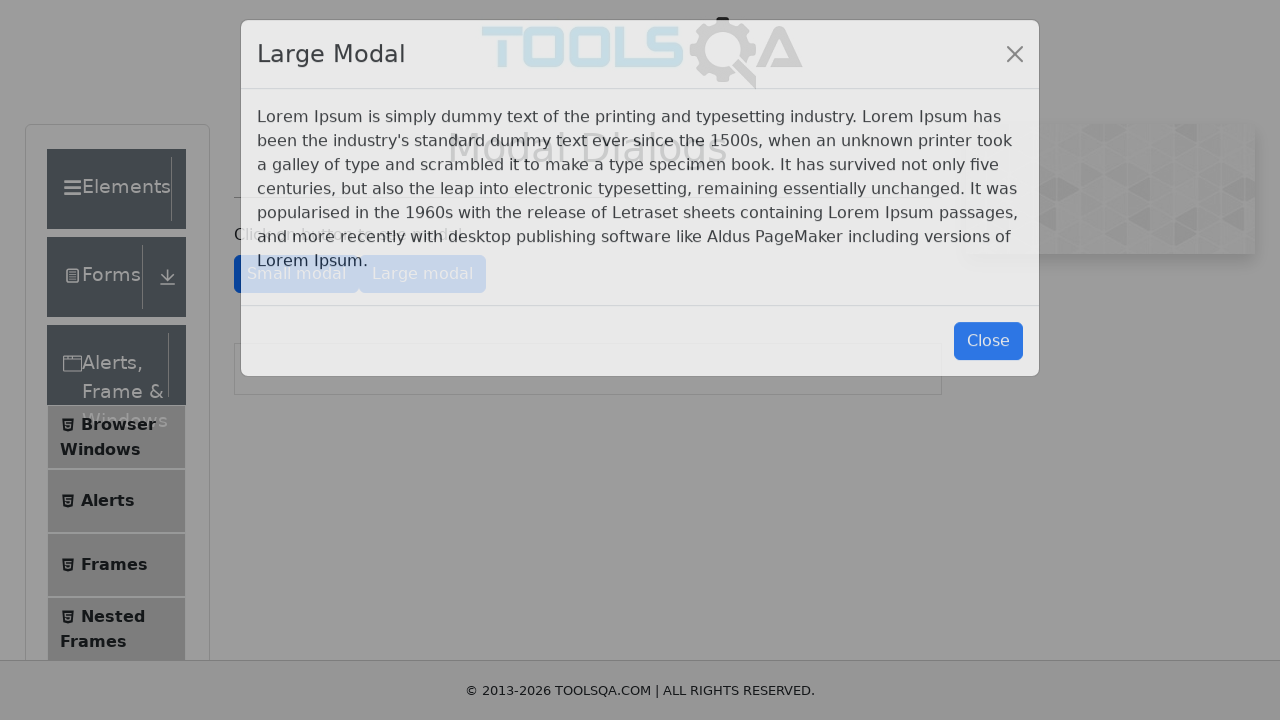

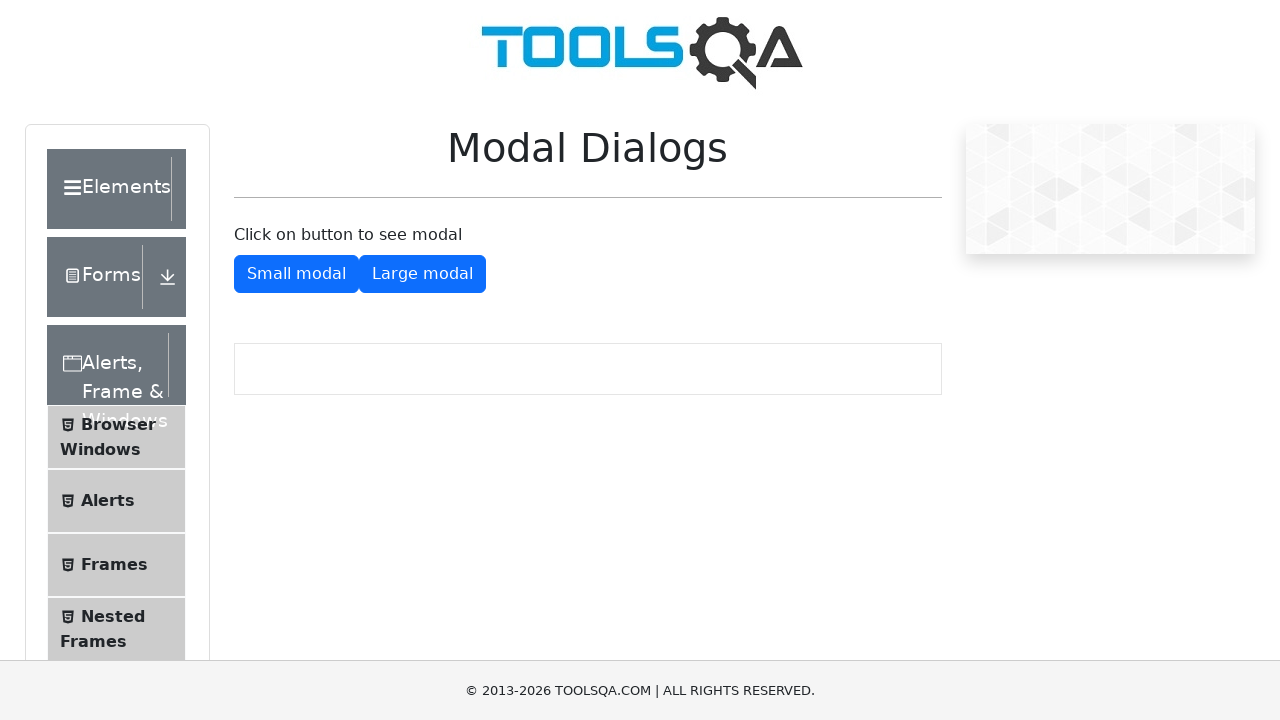